Navigates to a rental property search page and waits for the property listing cards to load via JavaScript rendering.

Starting URL: https://www.dd-room.com/search

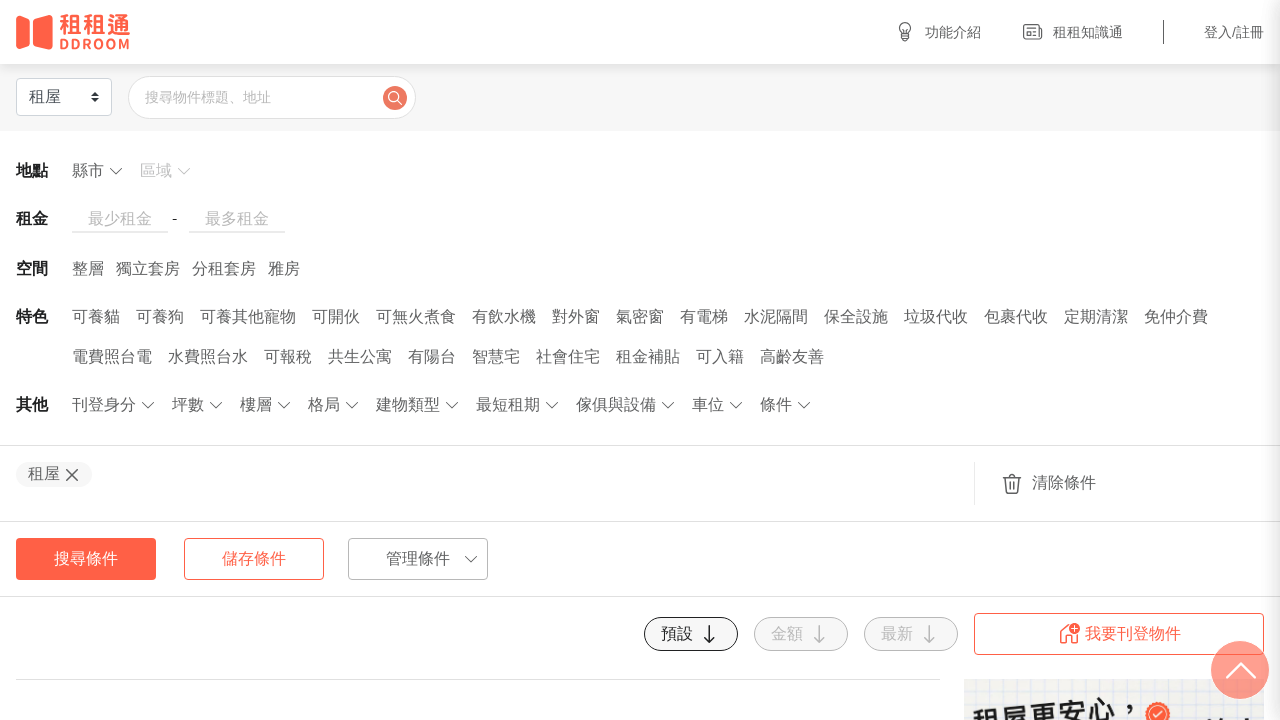

Navigated to rental property search page at https://www.dd-room.com/search
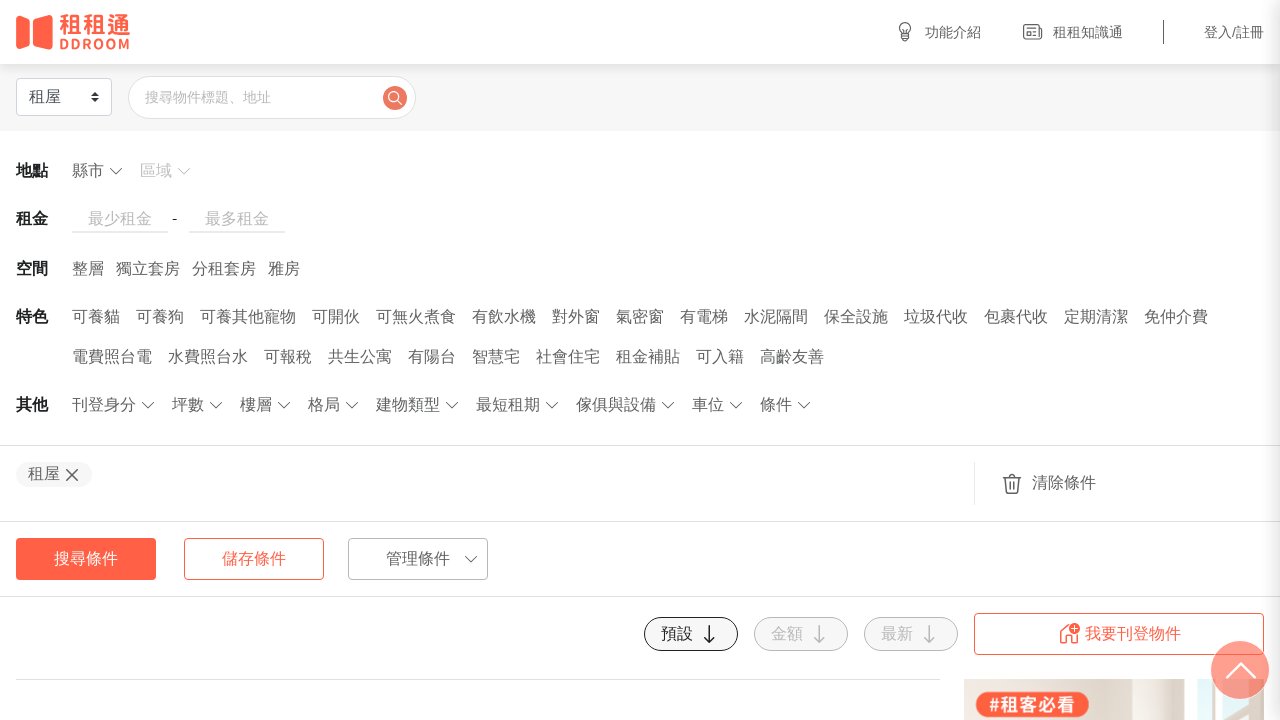

Property listing cards loaded via JavaScript rendering
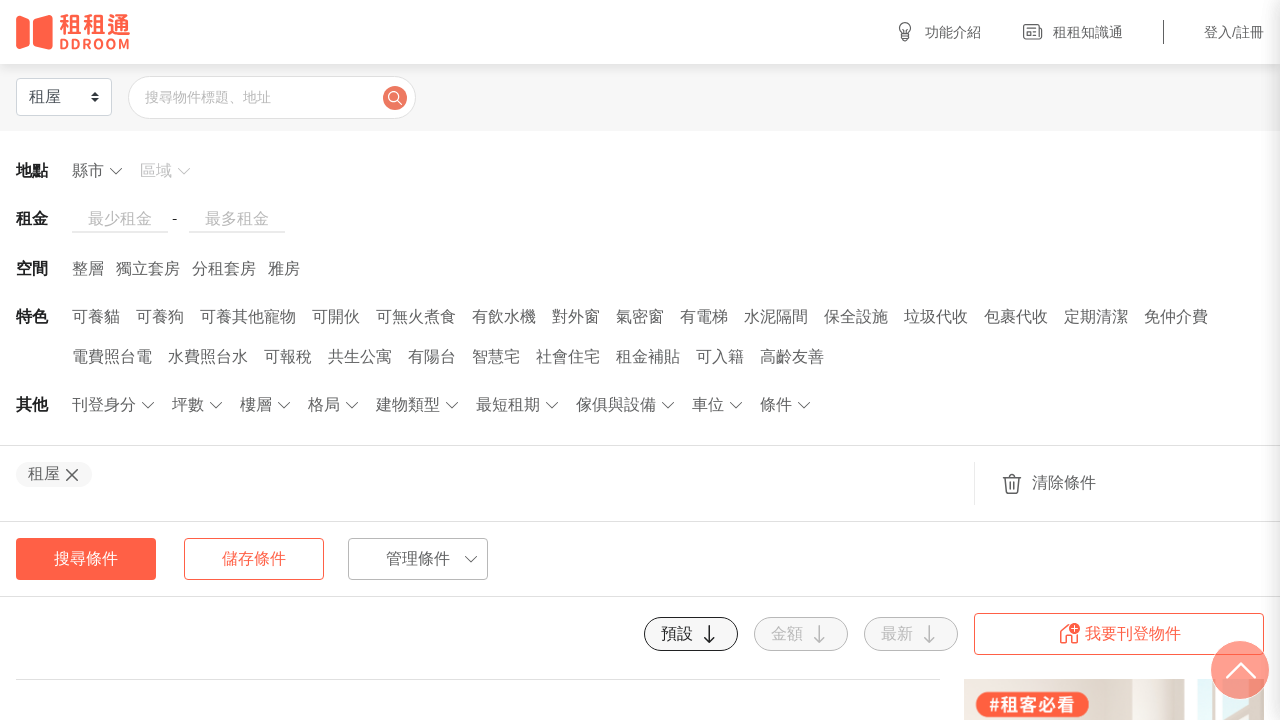

Property listing titles verified to be present on the page
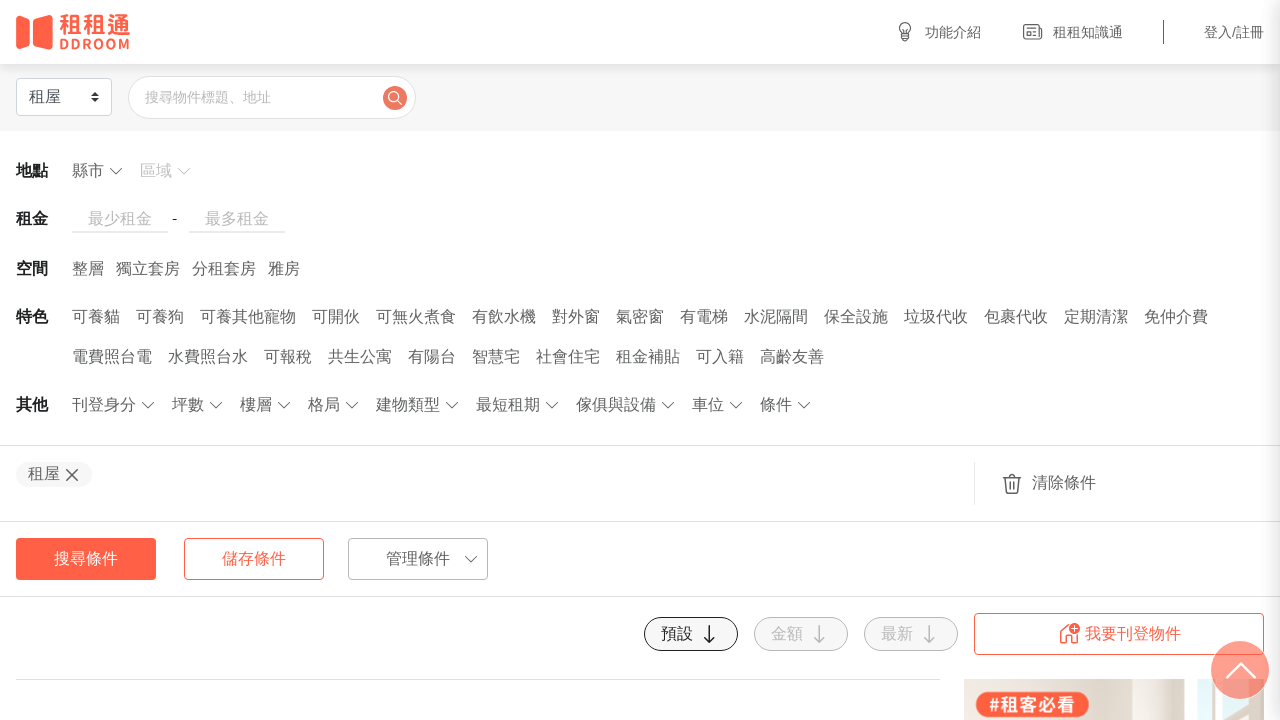

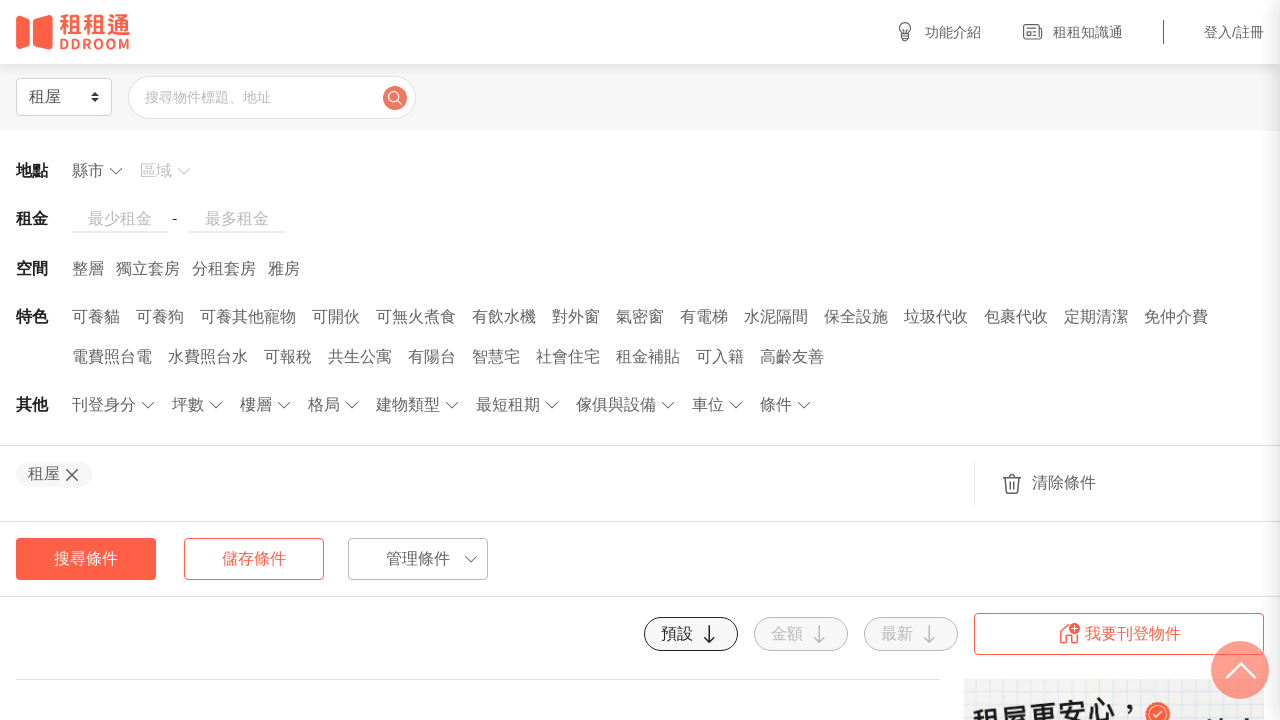